Clicks on the checkbox link in the navigation and verifies the page header shows "Checkboxes"

Starting URL: https://formy-project.herokuapp.com/

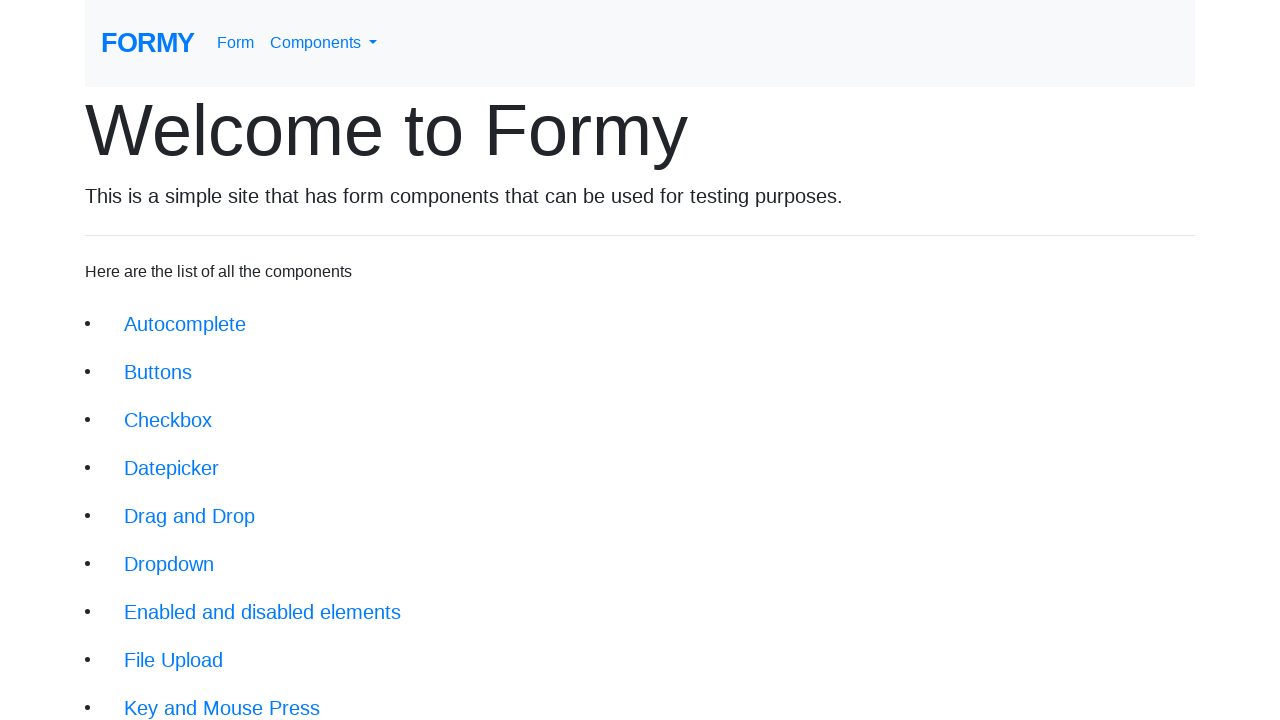

Navigated to Formy Project Herokuapp home page
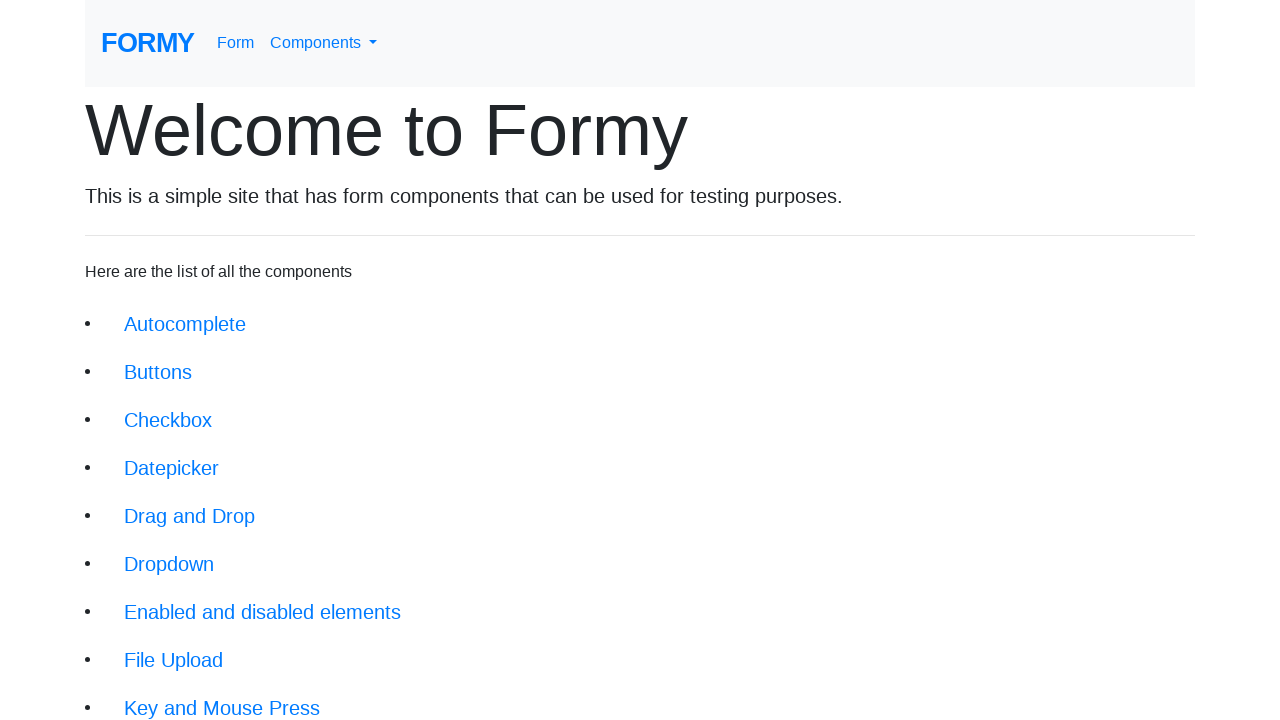

Clicked on the checkbox link in navigation at (168, 420) on xpath=//li/a[@href='/checkbox']
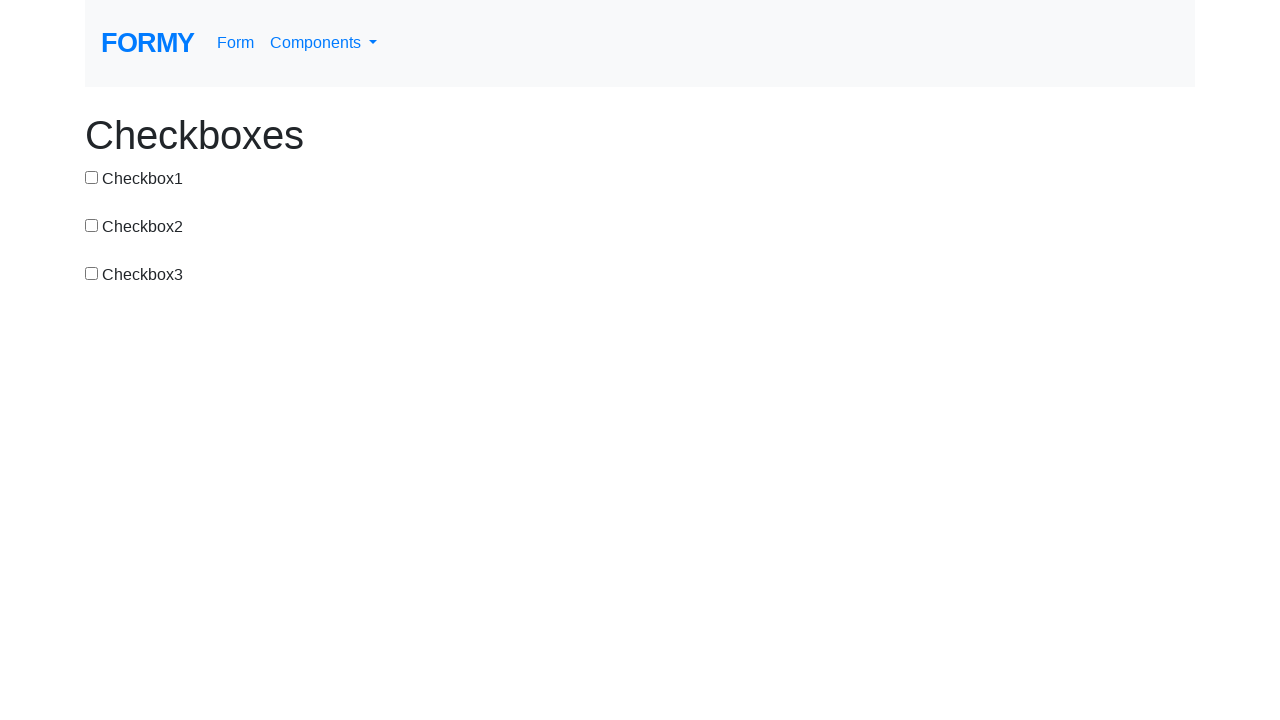

Checkboxes page header loaded
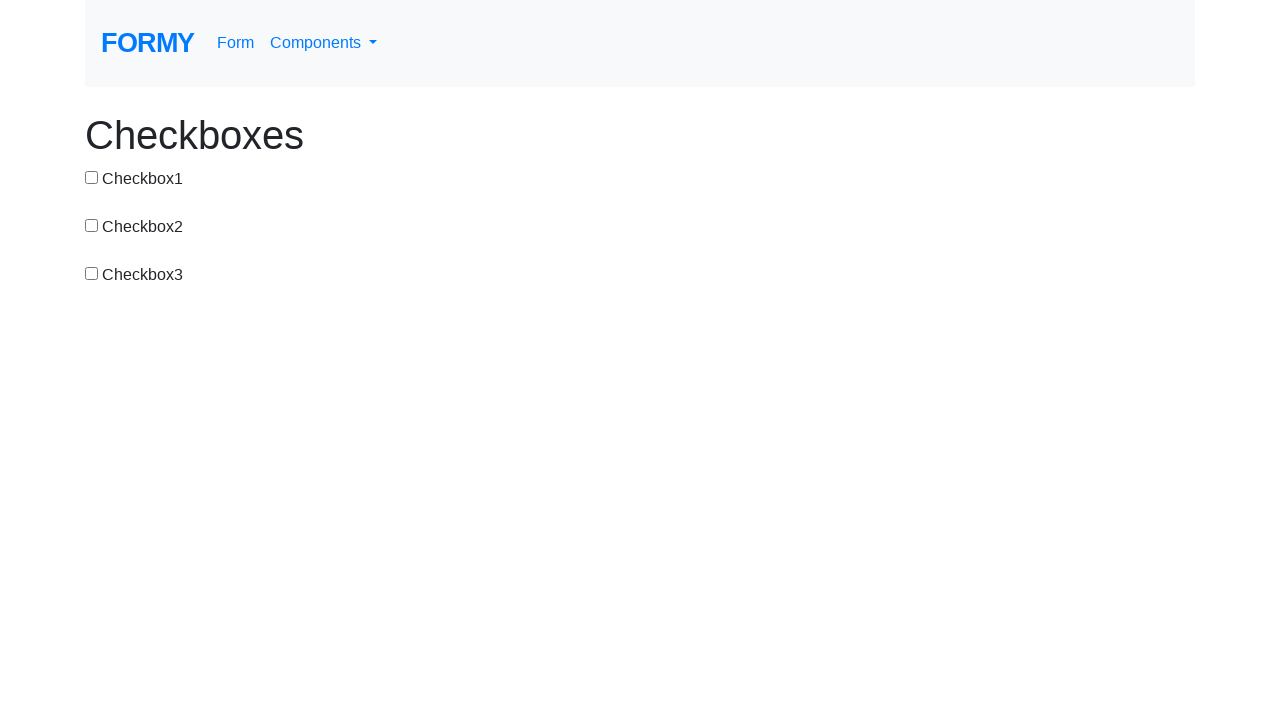

Retrieved page header text: 'Checkboxes'
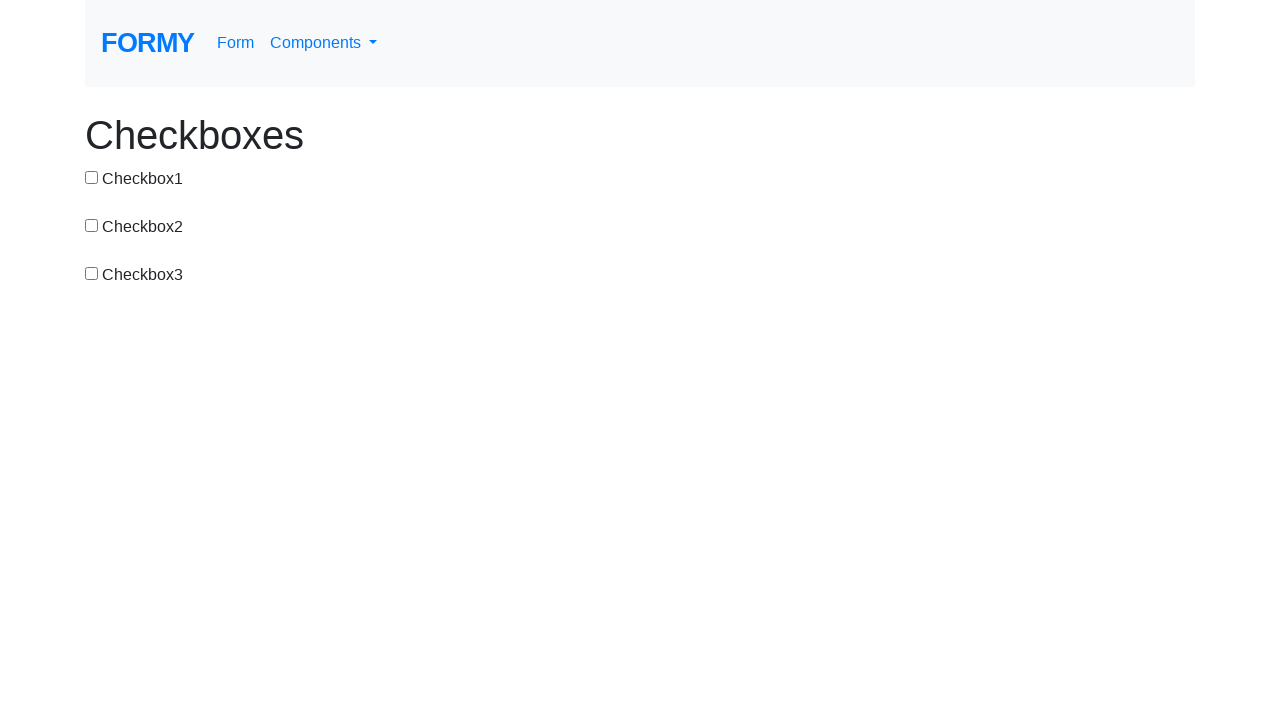

Verified that page header displays 'Checkboxes'
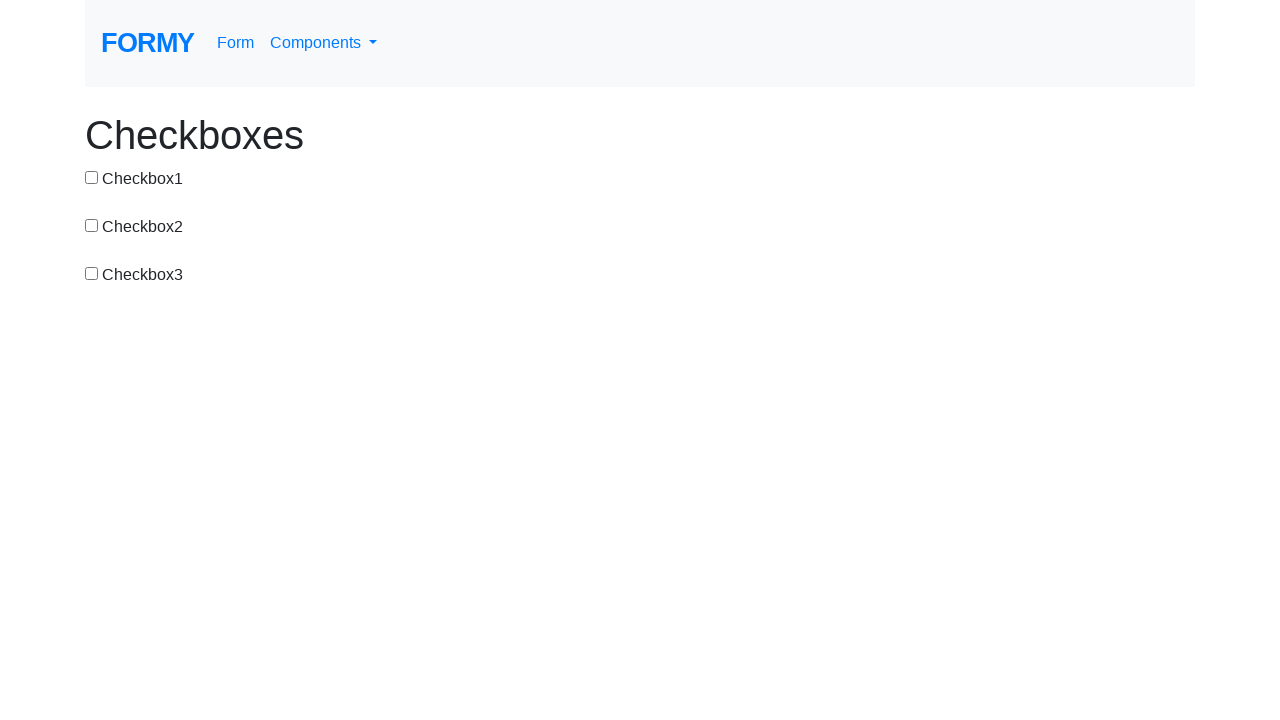

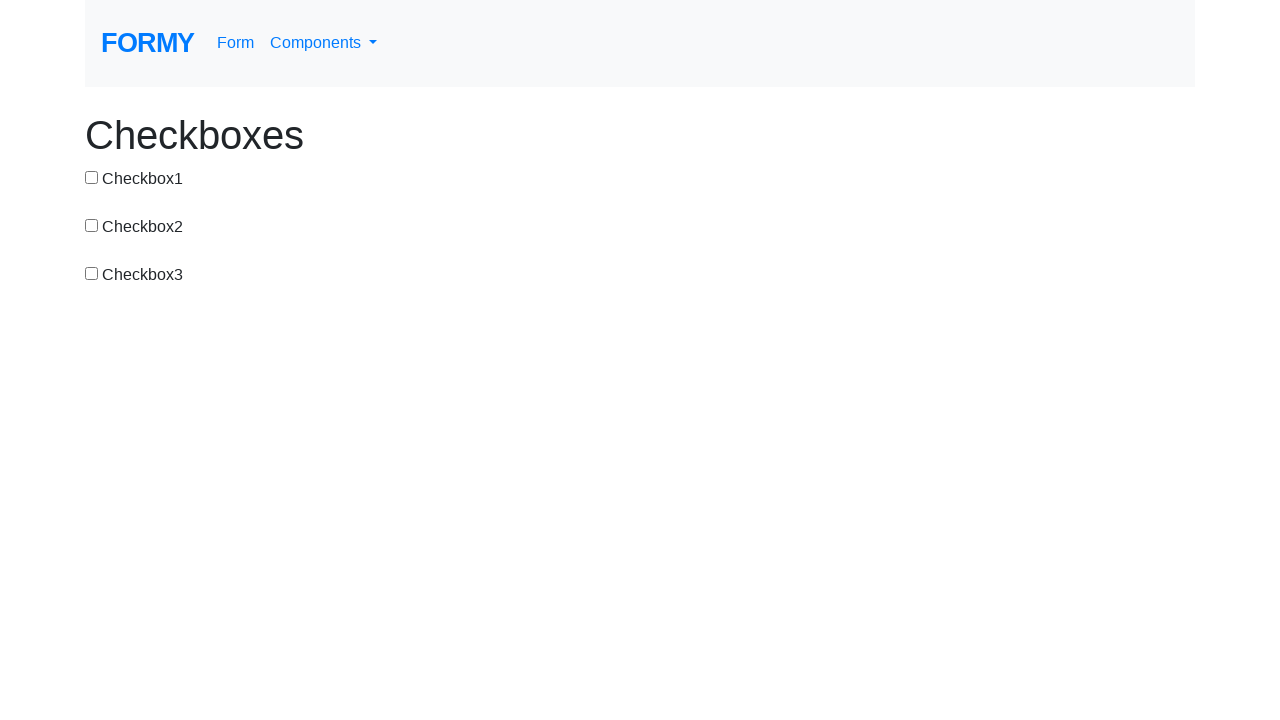